Tests dropdown selection functionality by selecting options using different methods - by visible text, by index, and by value attribute

Starting URL: https://training-support.net/webelements/selects

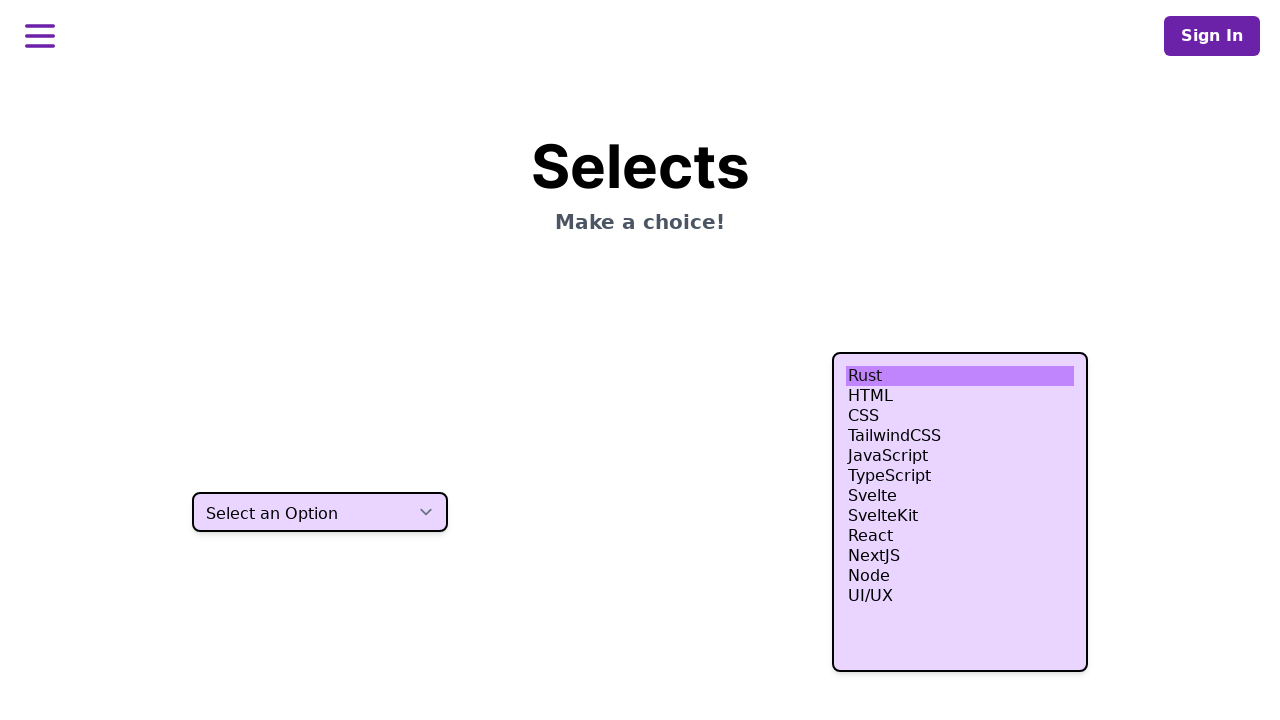

Selected 'Two' option by visible text from dropdown on select.h-10
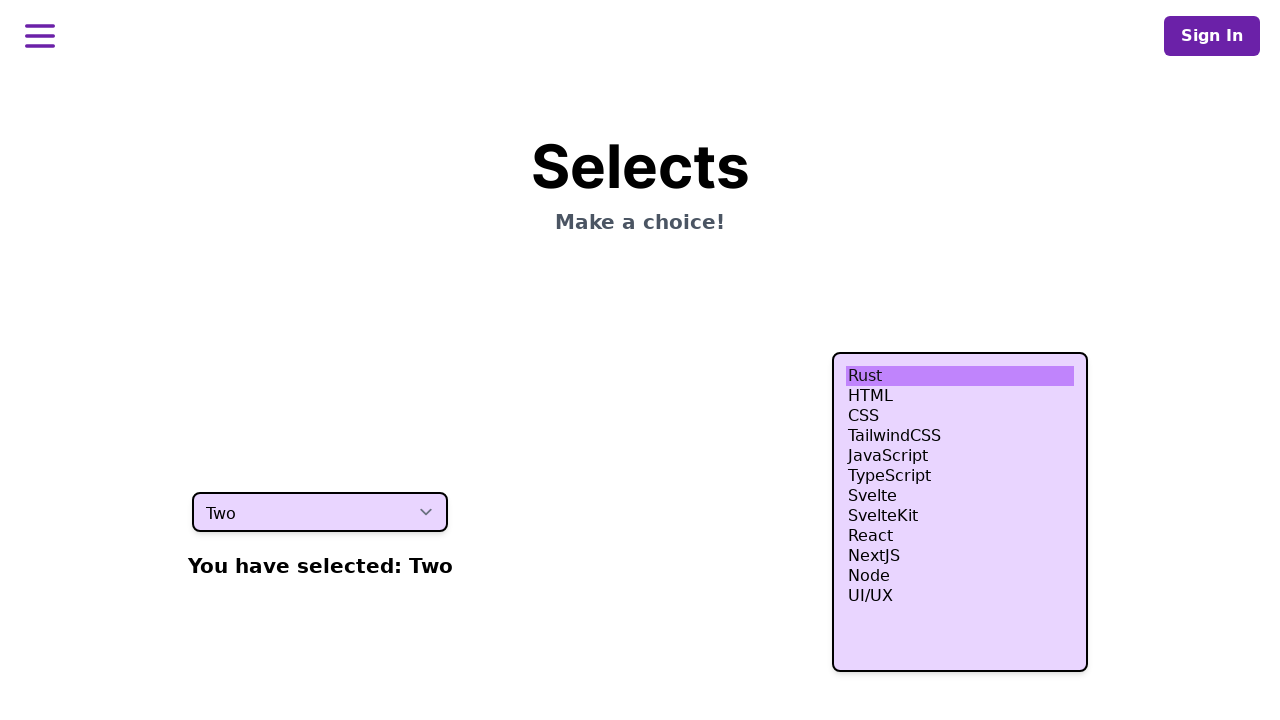

Selected option at index 3 from dropdown on select.h-10
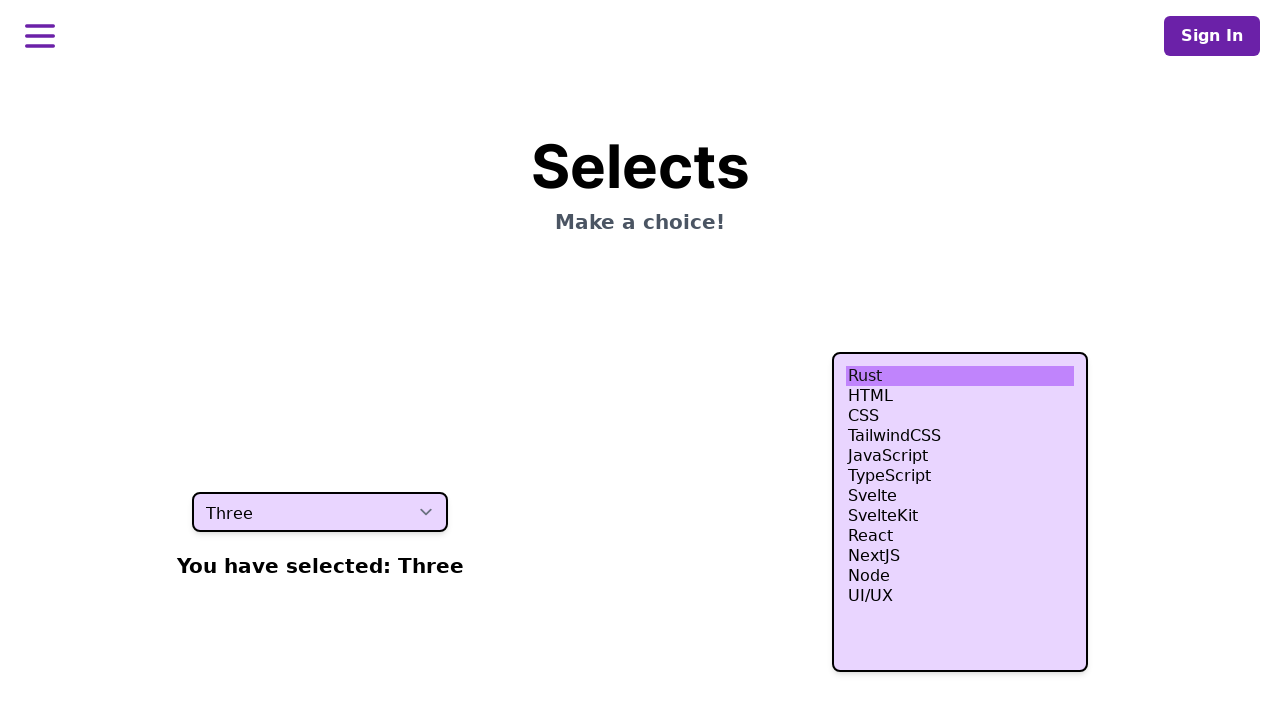

Selected option with value 'four' from dropdown on select.h-10
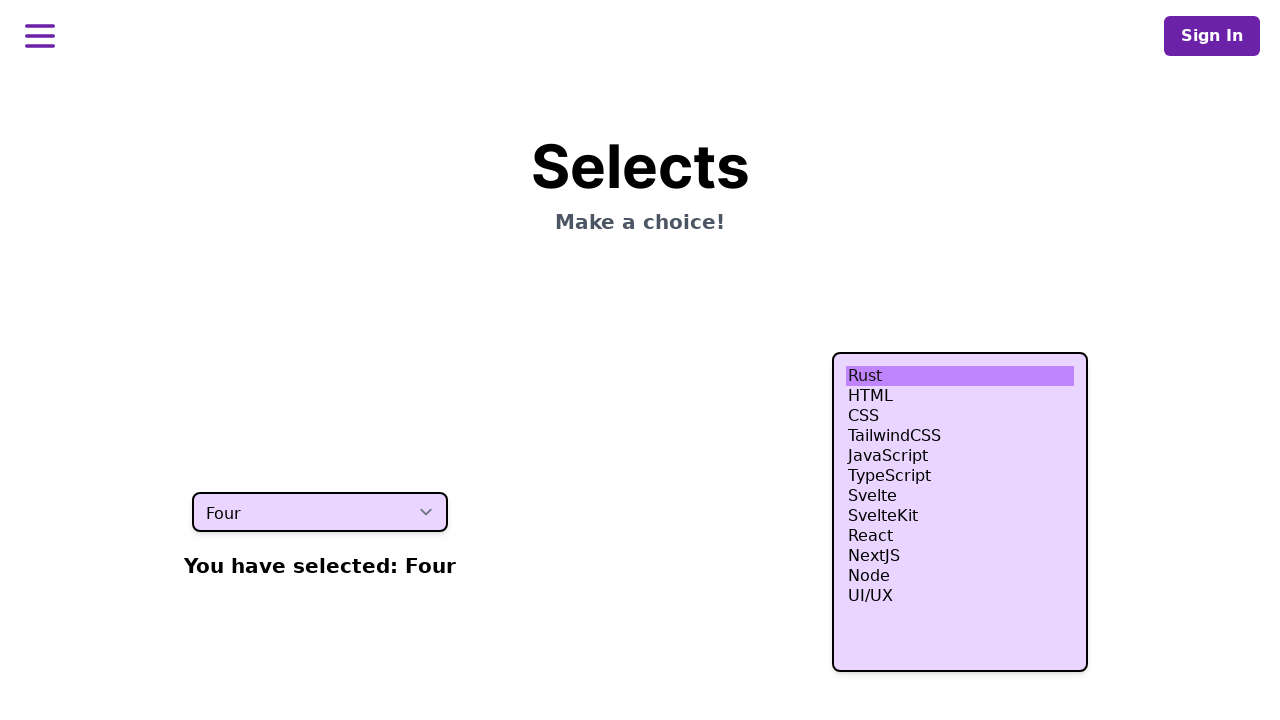

Retrieved all dropdown options to verify they exist
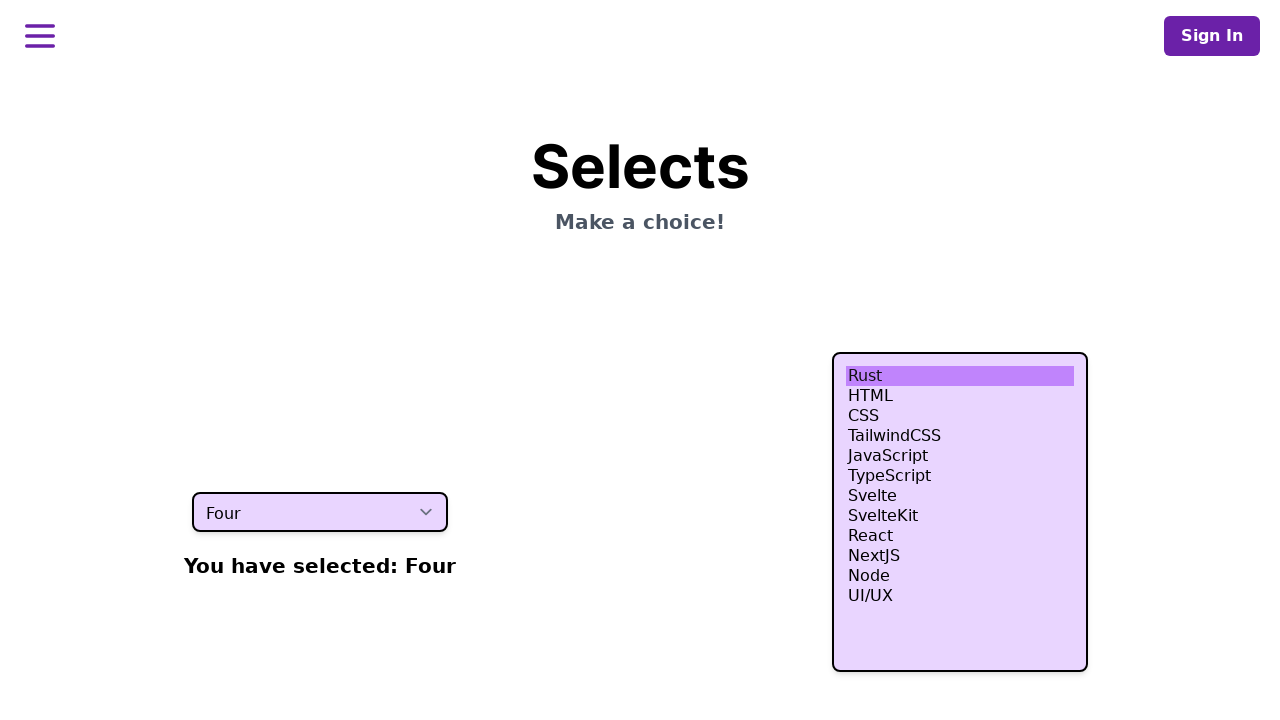

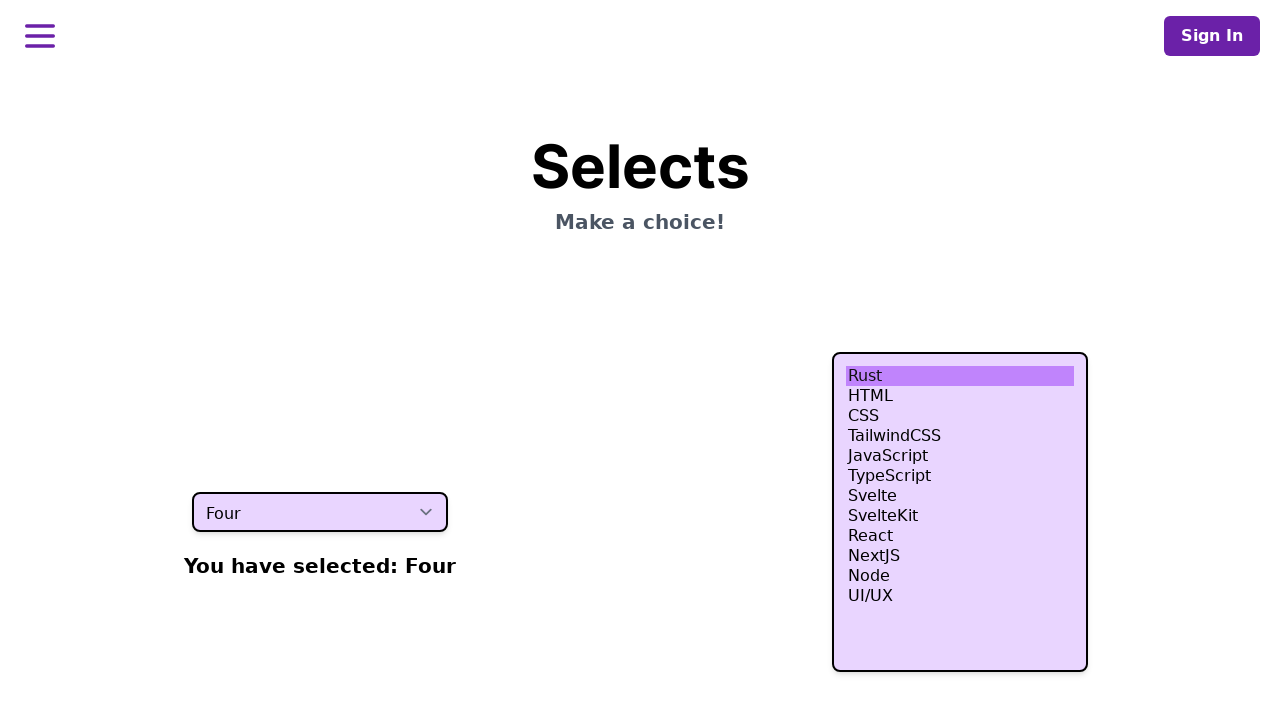